Tests browser window and tab switching functionality by opening multiple sites in different tabs/windows and verifying navigation between them

Starting URL: https://www.testotomasyonu.com

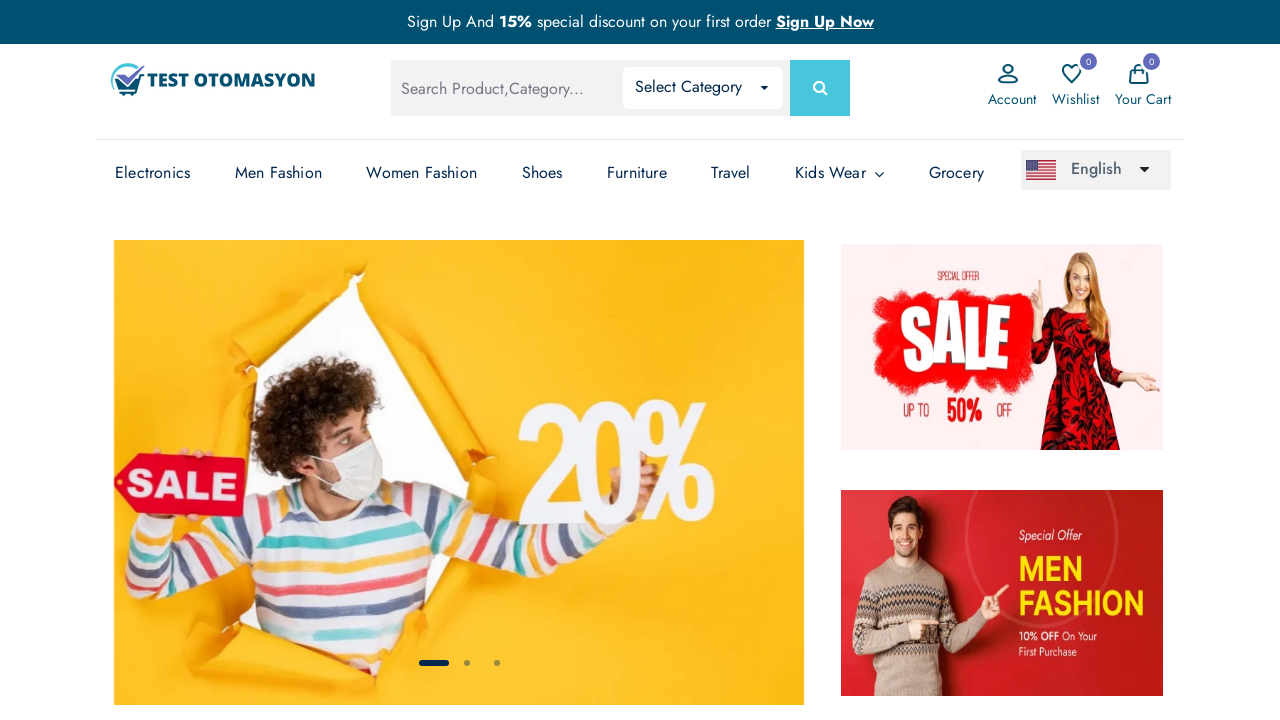

Stored initial page reference
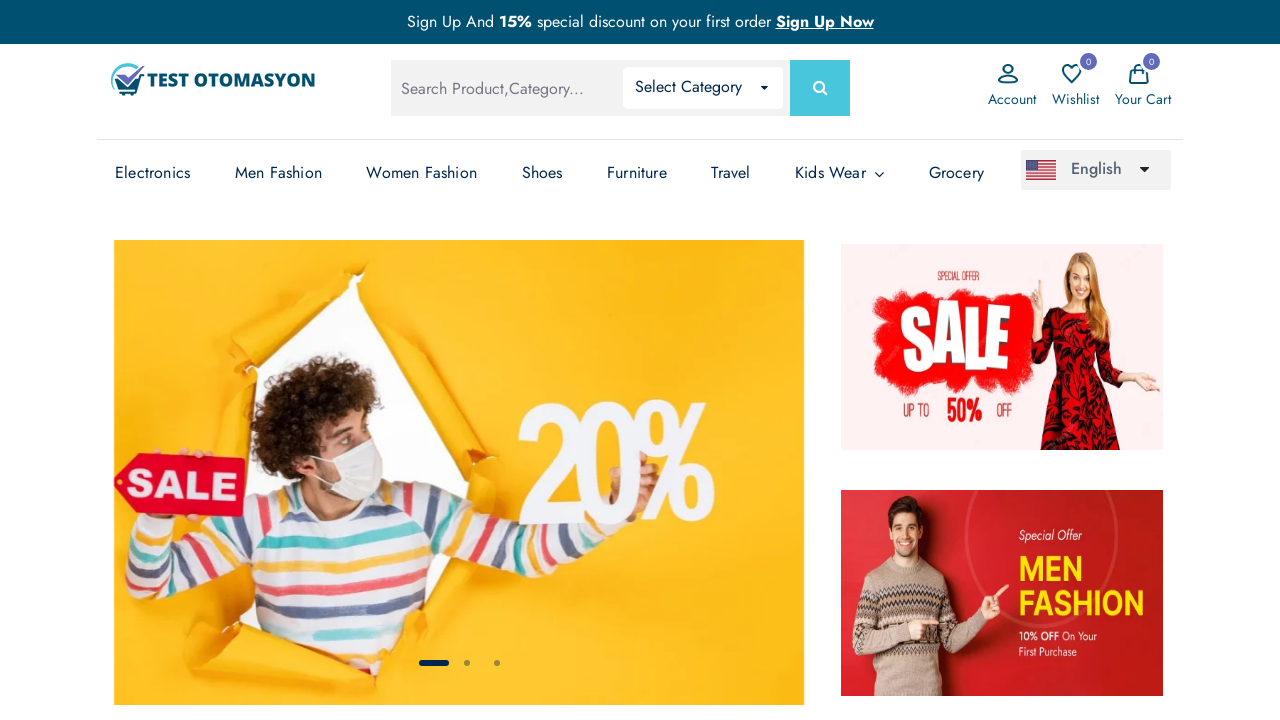

Verified initial page title contains 'Otomasyon'
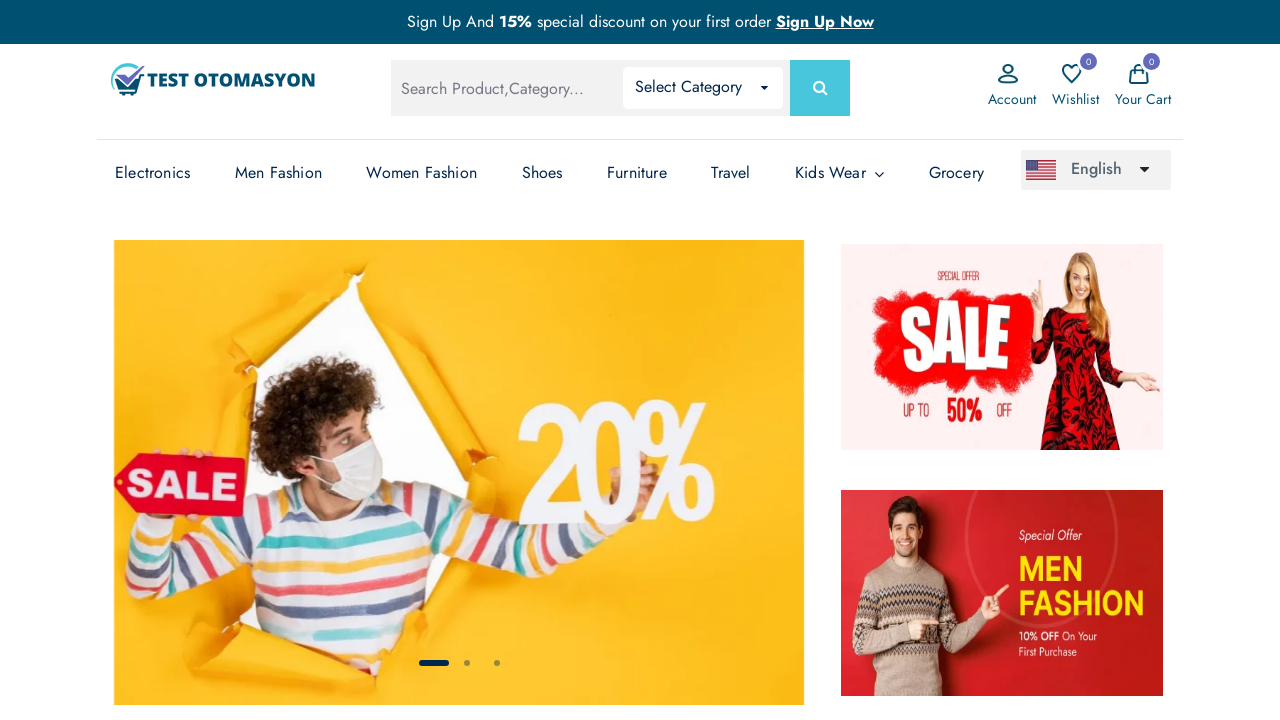

Created new page/tab for Wise Quarter
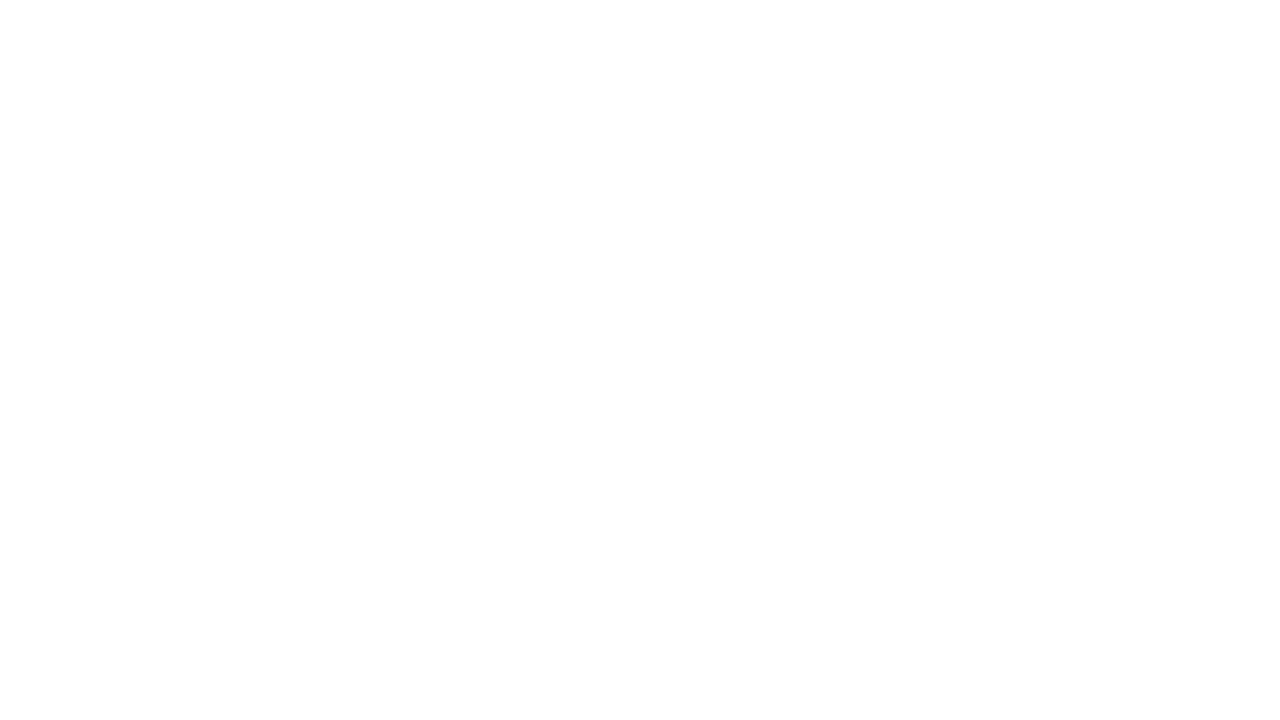

Navigated to https://wisequarter.com
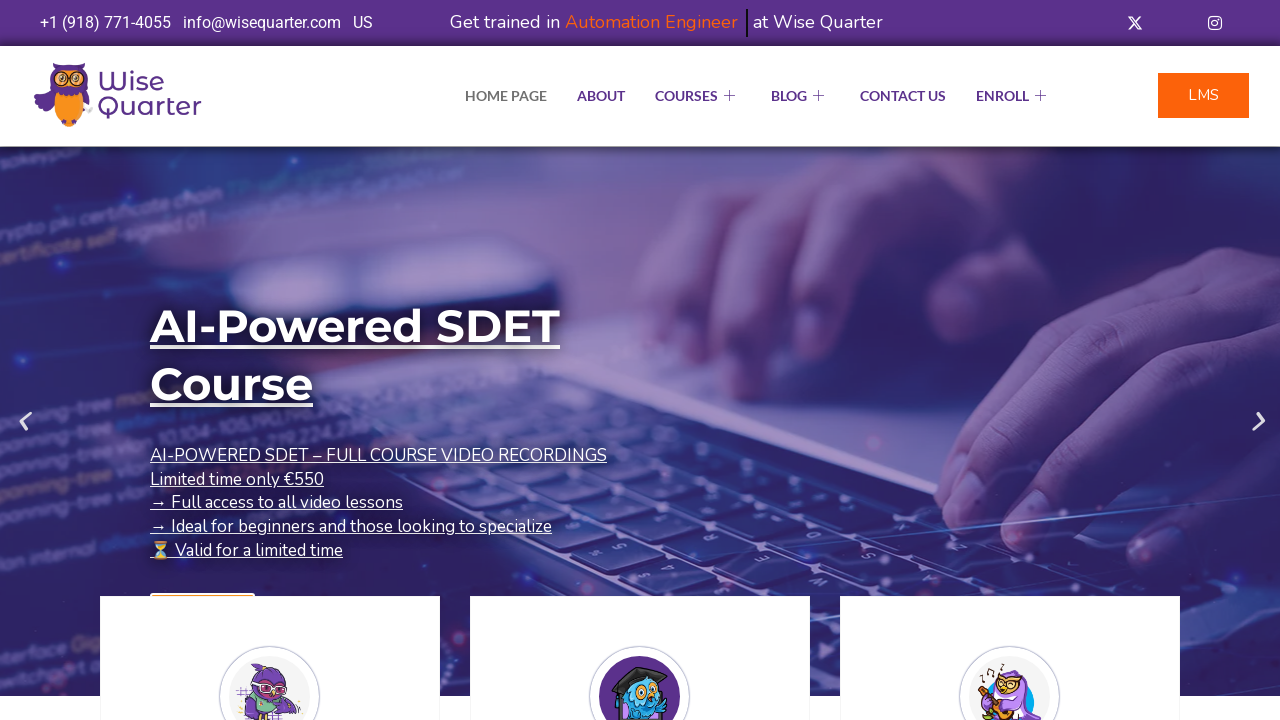

Verified Wise Quarter page title contains 'Wise Quarter'
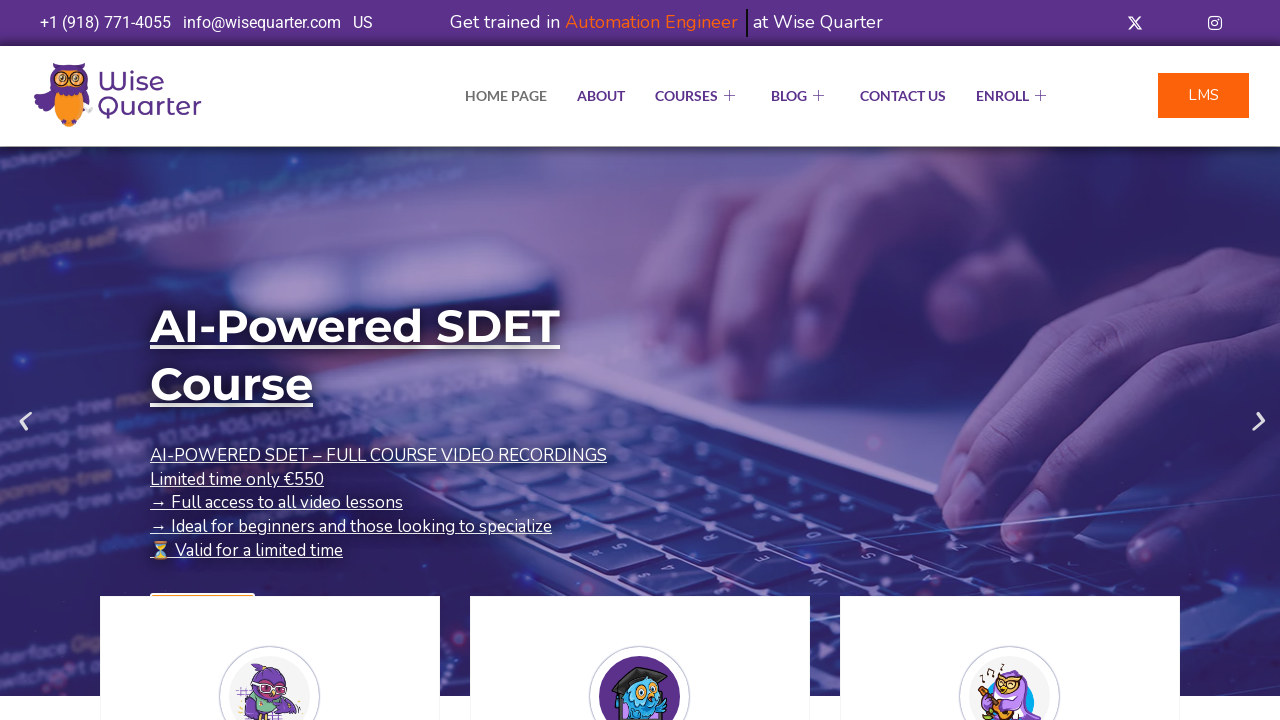

Created new page/tab for Walmart
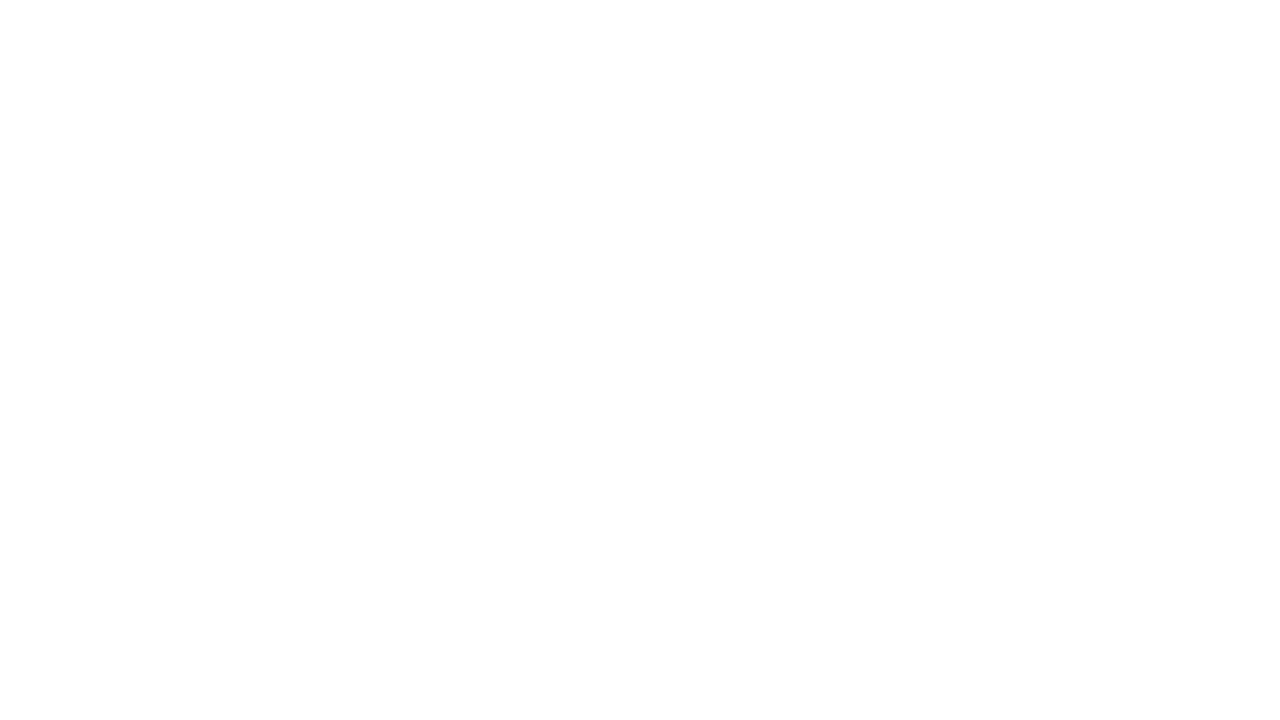

Navigated to https://www.walmart.com
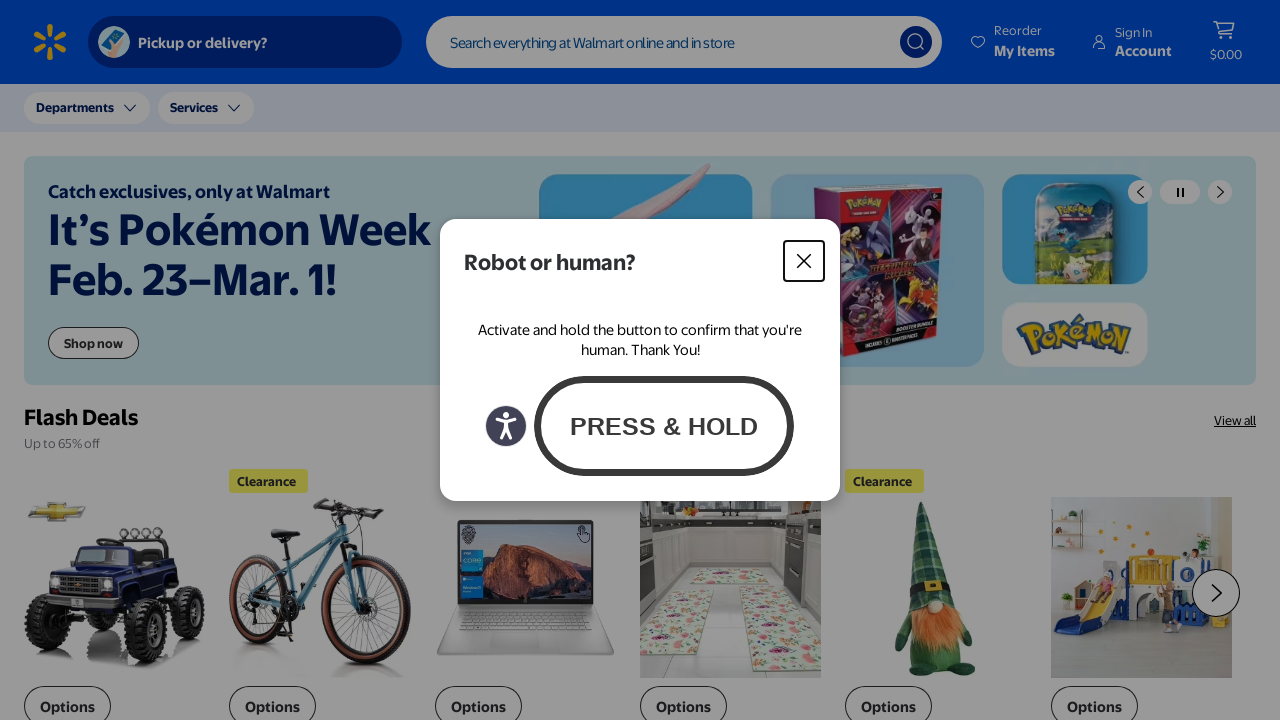

Verified Walmart page title contains 'Walmart'
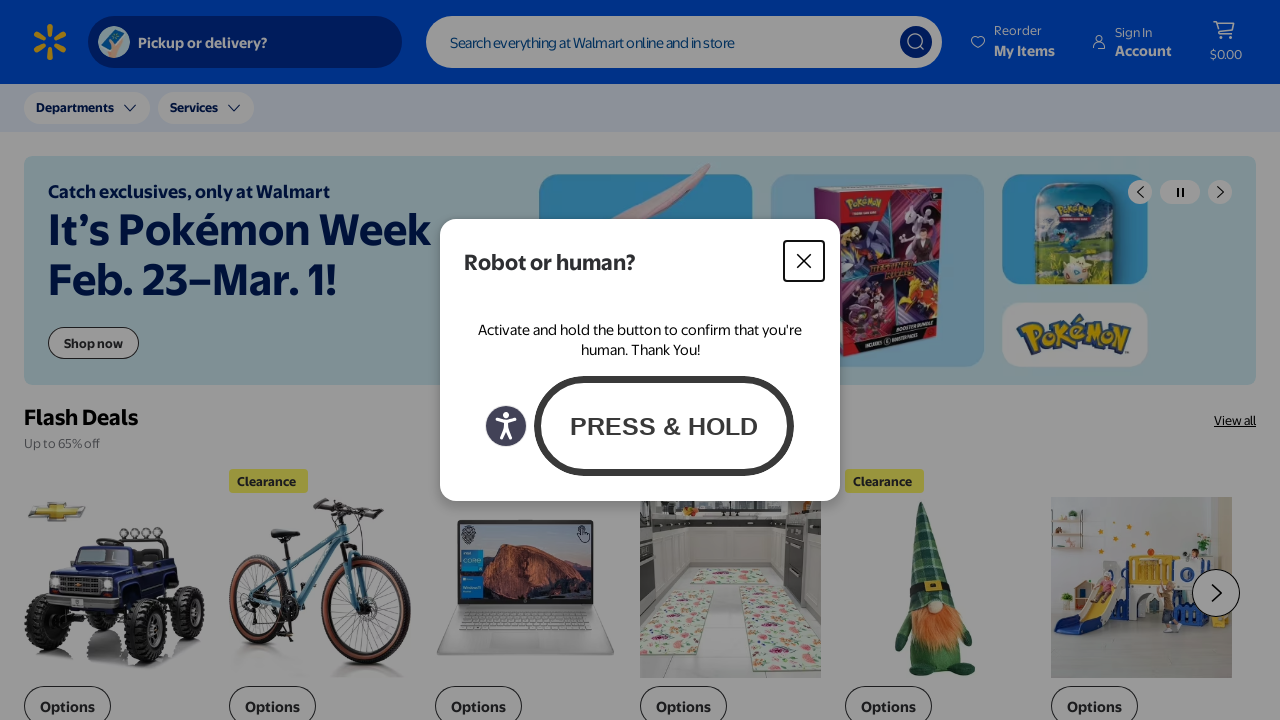

Switched back to initial testotomasyonu page by bringing it to front
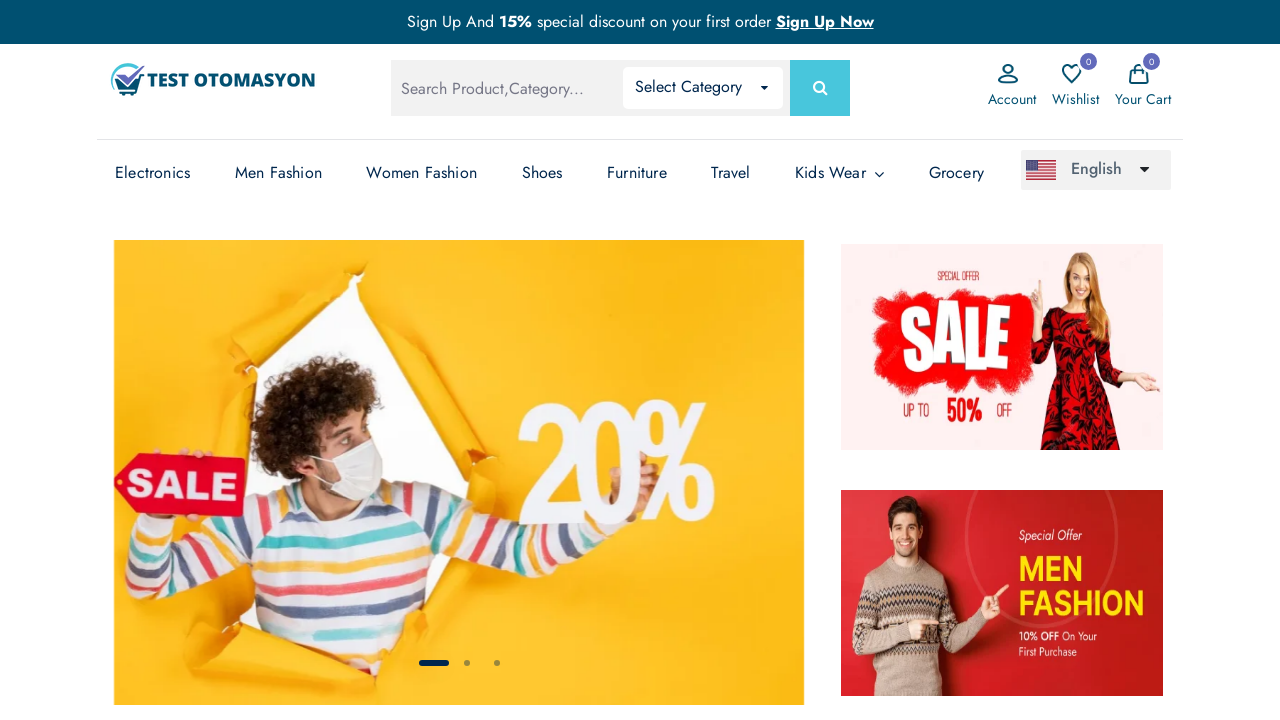

Verified we are back on testotomasyonu page with 'Otomasyon' in title
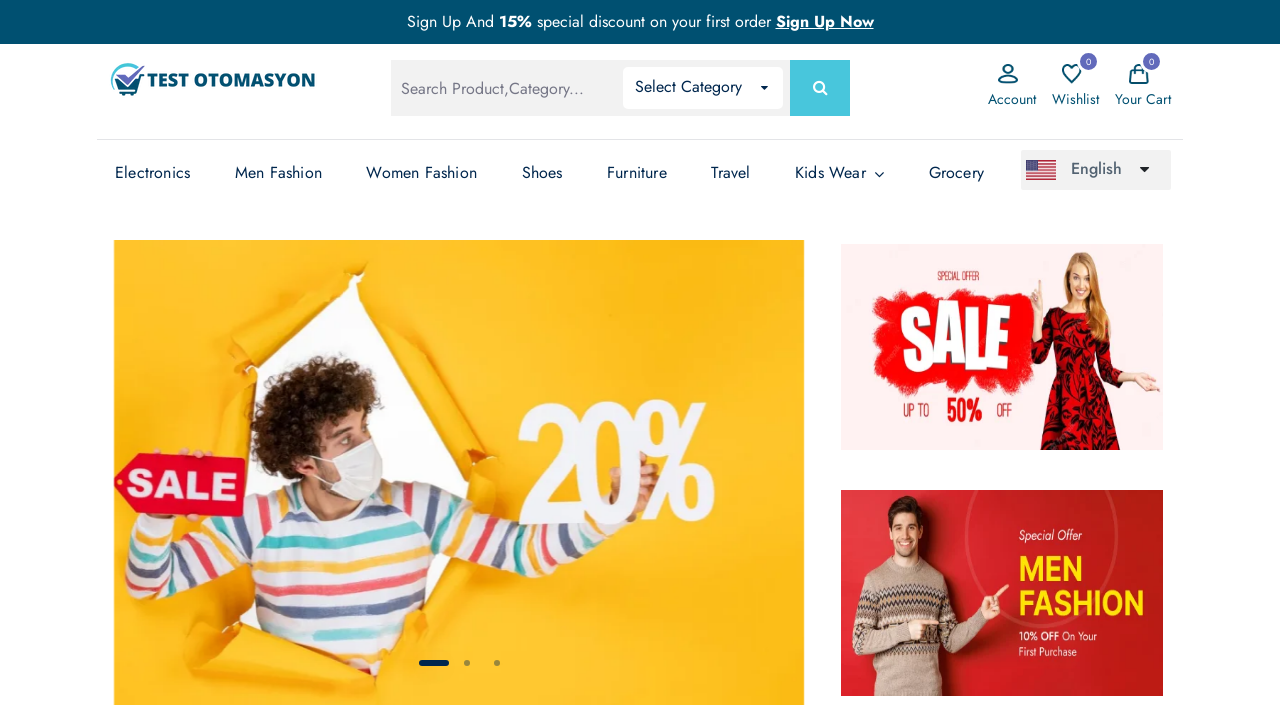

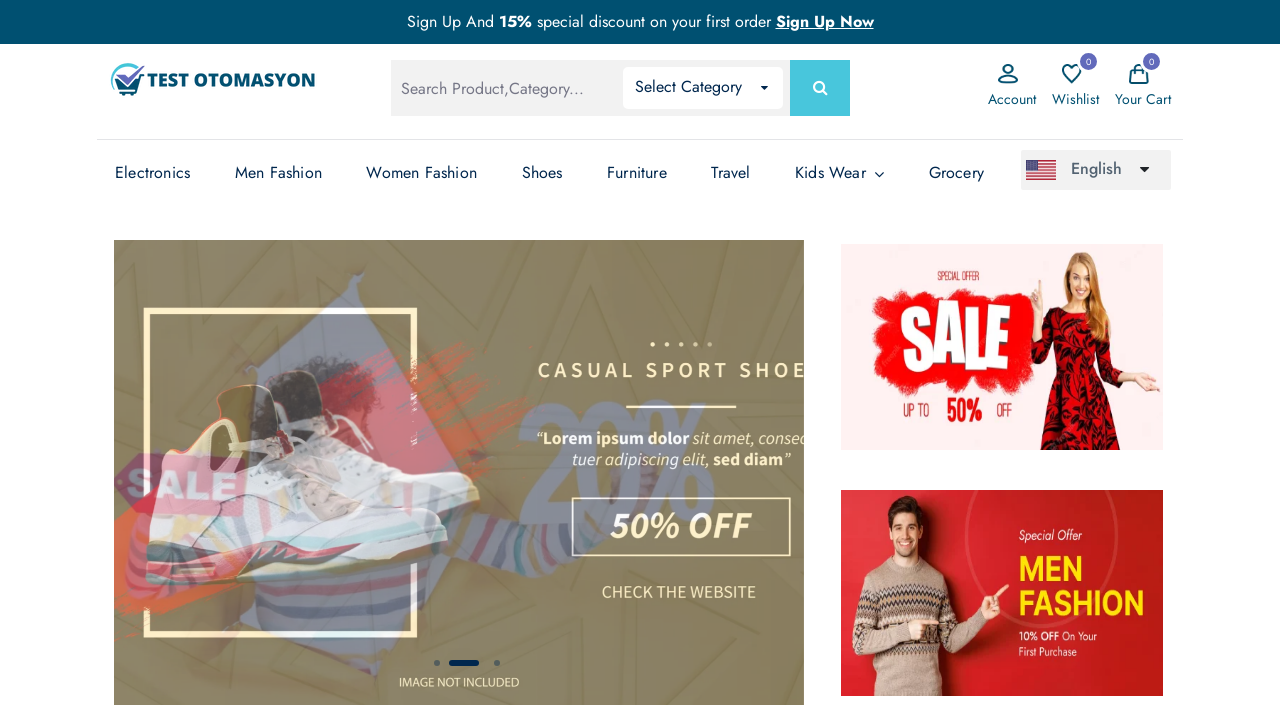